Tests scrolling to and clicking a checkbox element on the XPath practice page

Starting URL: https://selectorshub.com/xpath-practice-page/

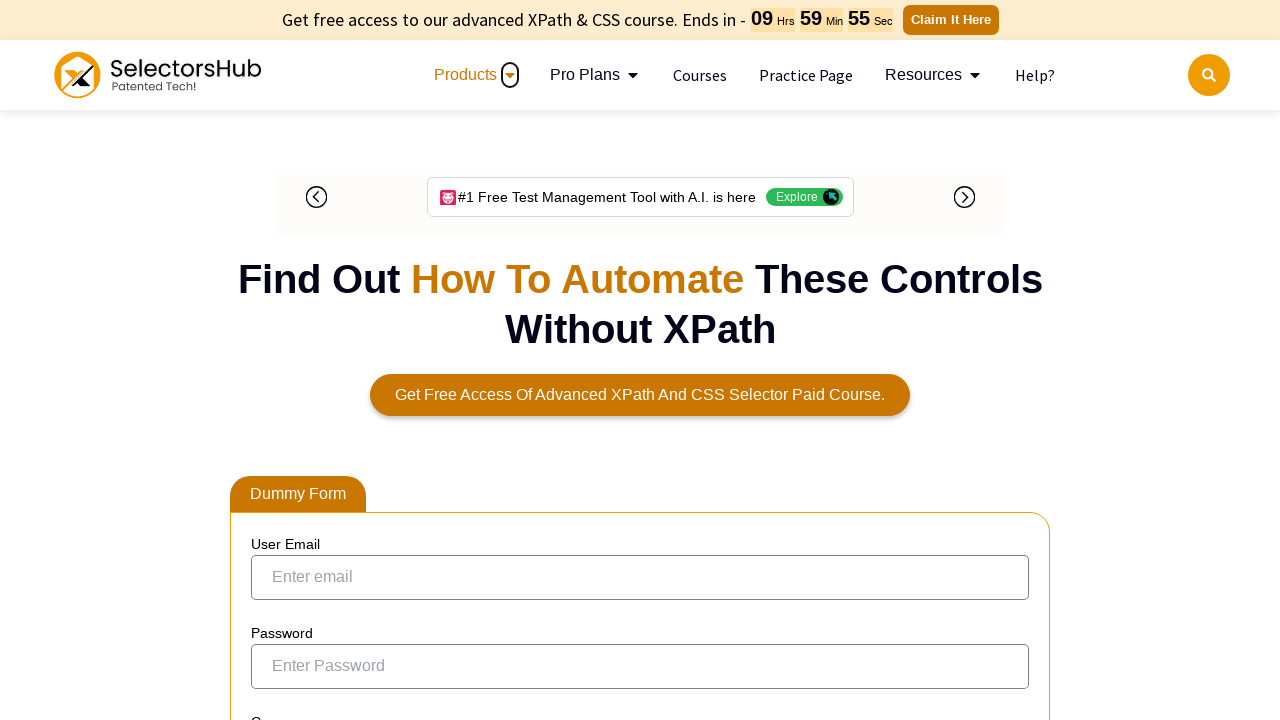

Waited for checkbox element with id 'ohrmList_chkSelectRecord_25' to be present
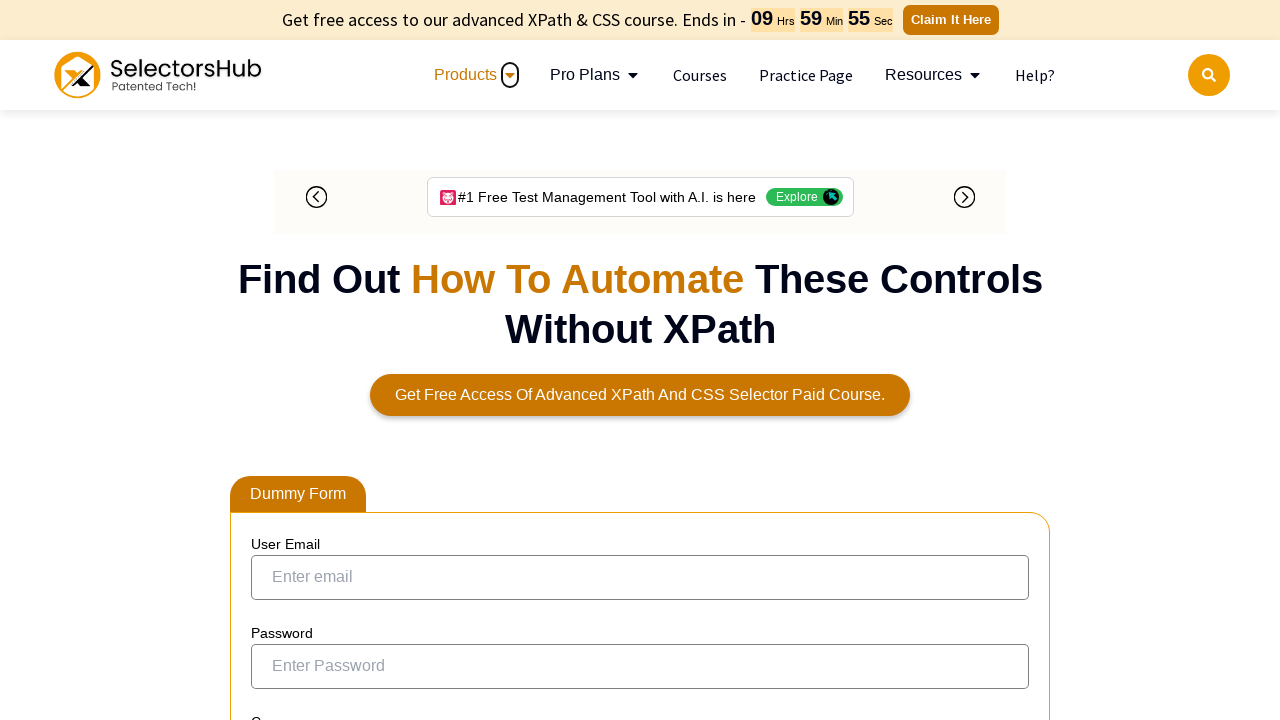

Located checkbox element
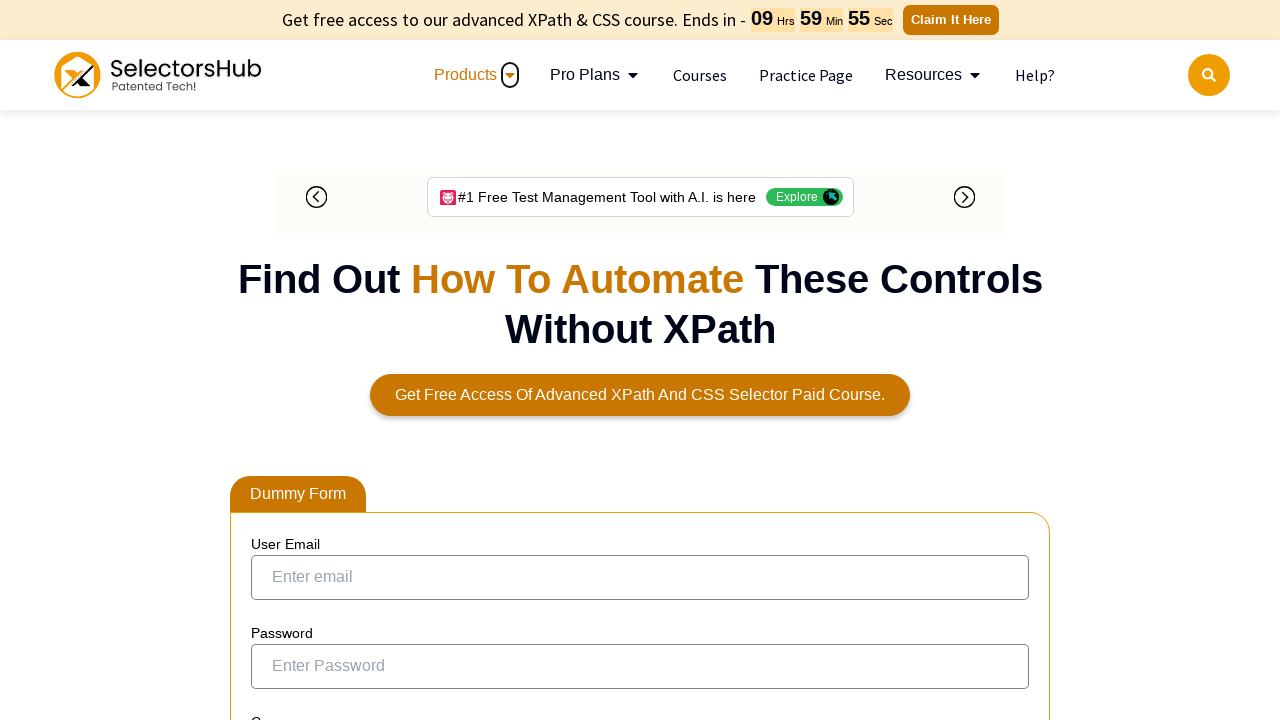

Scrolled checkbox element into view
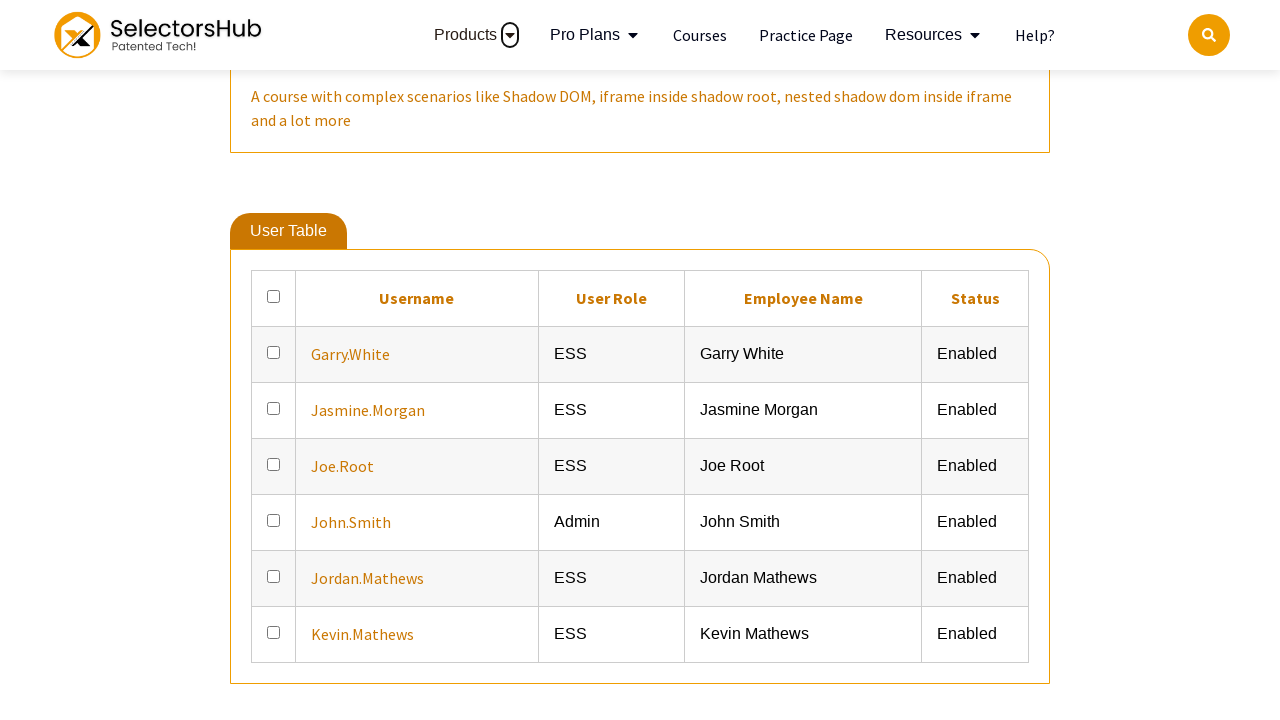

Clicked the checkbox element at (274, 352) on input#ohrmList_chkSelectRecord_25
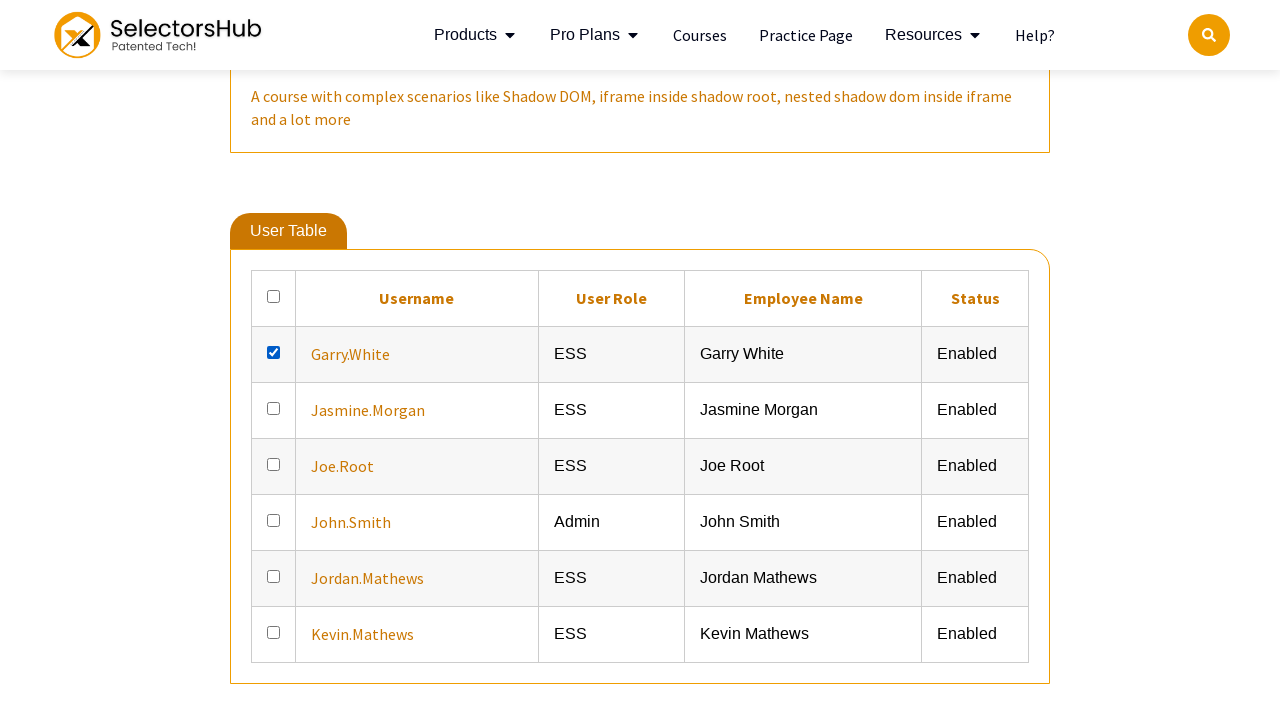

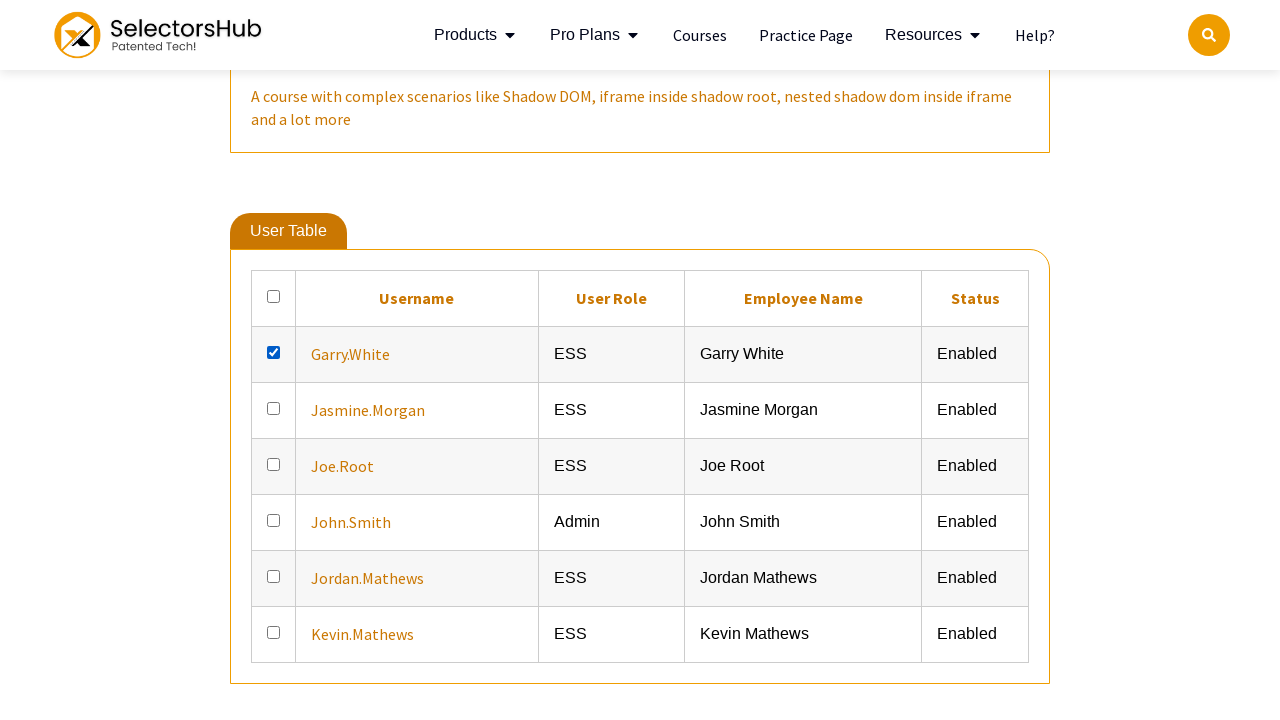